Tests checkbox functionality by verifying initial state, clicking a checkbox, and confirming the selection state changes

Starting URL: https://rahulshettyacademy.com/dropdownsPractise/

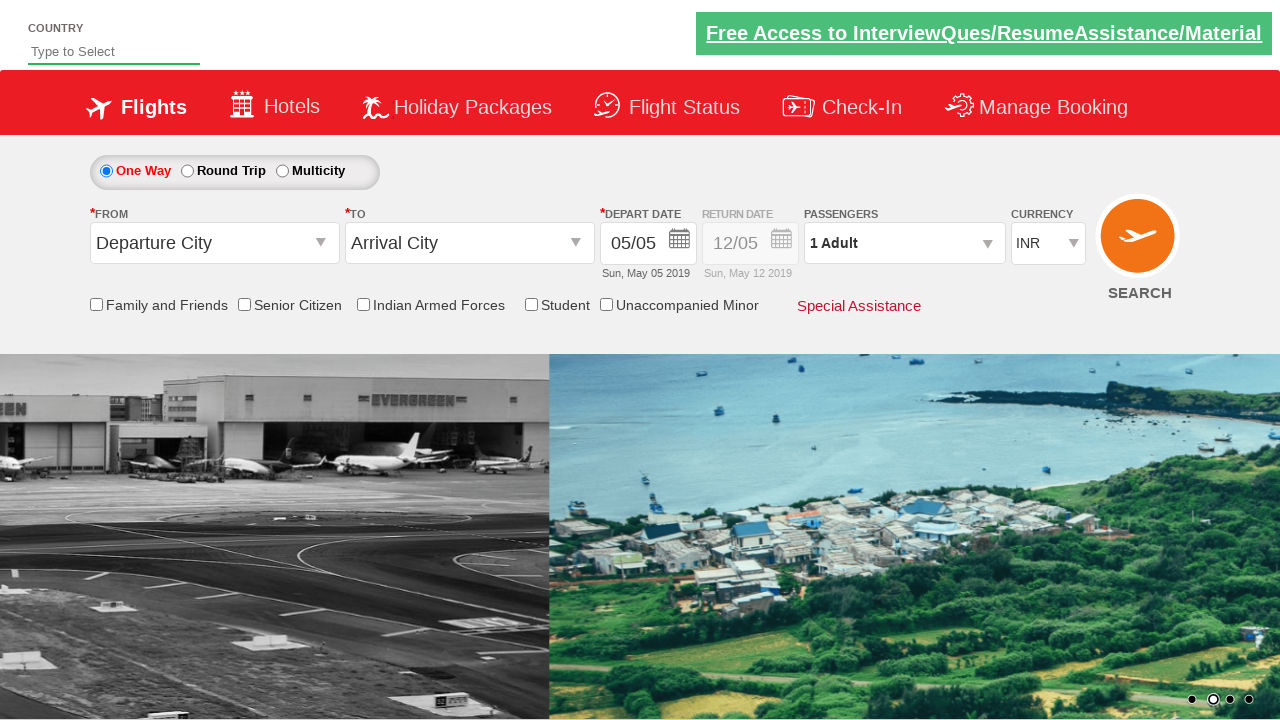

Verified 'Friends and Family' checkbox is initially unchecked
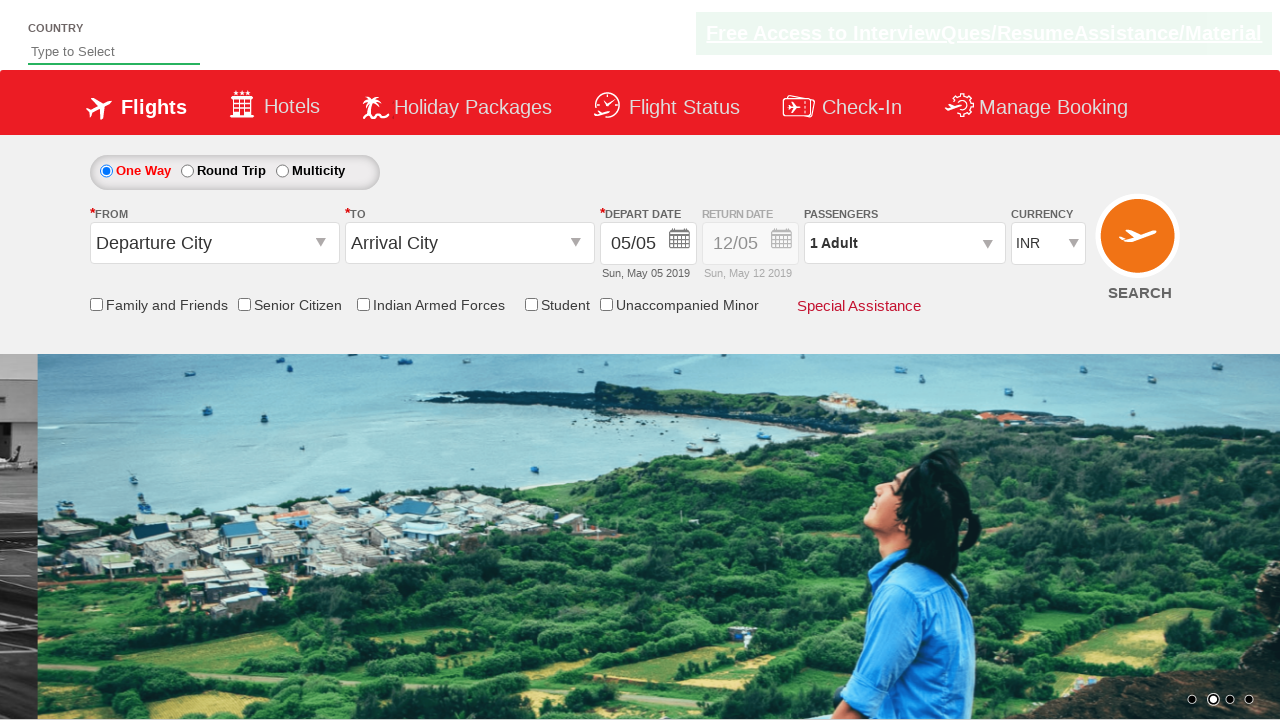

Clicked the 'Friends and Family' checkbox at (96, 304) on input[id*='friendsandfamily']
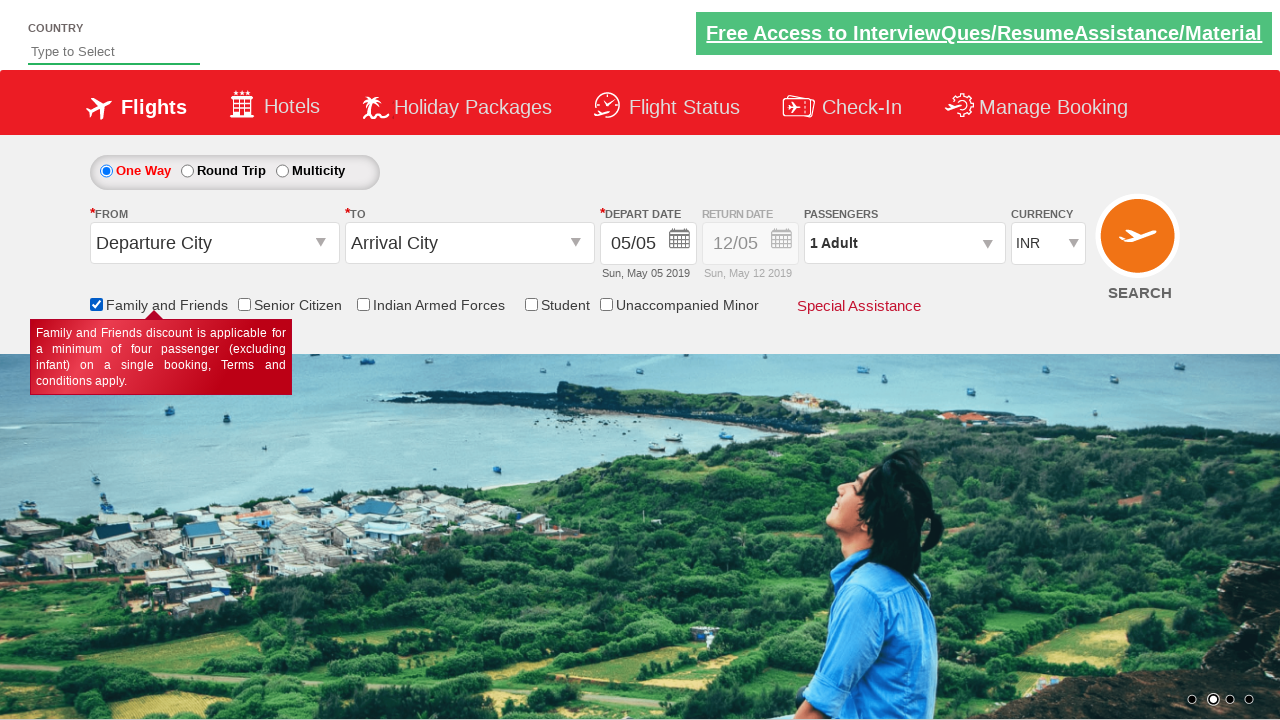

Verified 'Friends and Family' checkbox is now checked
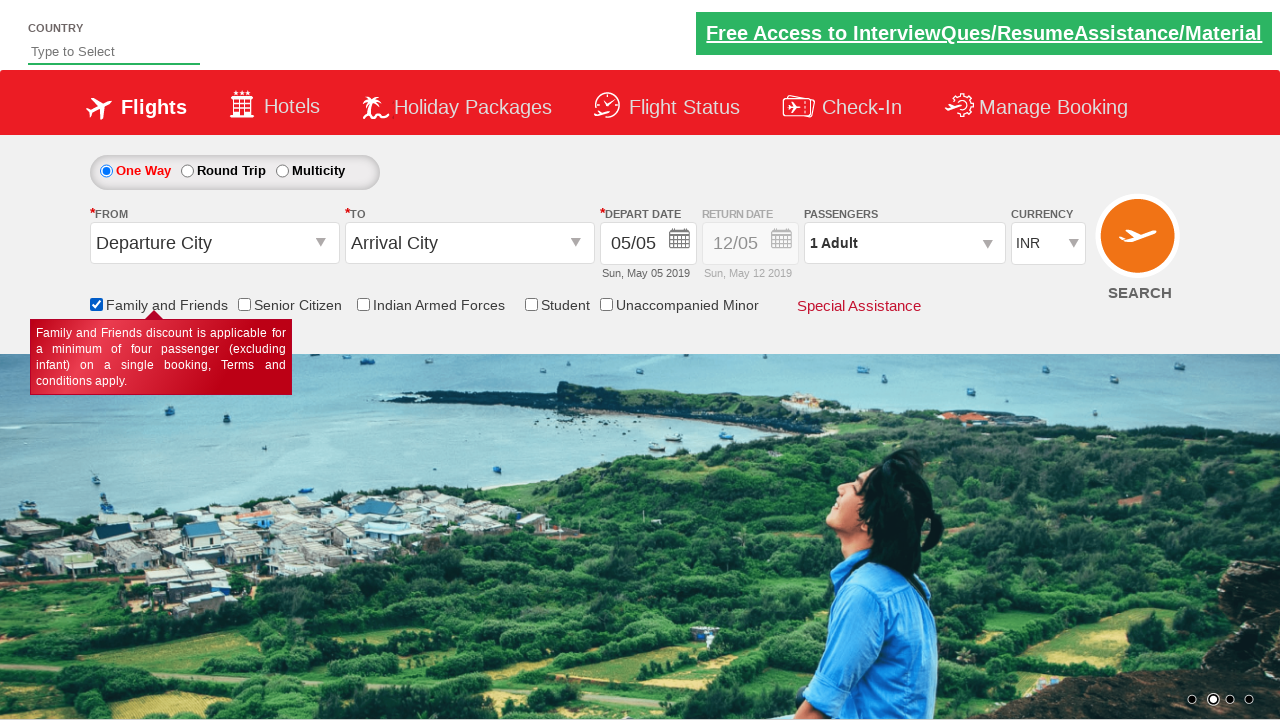

Counted total checkboxes on page: 6
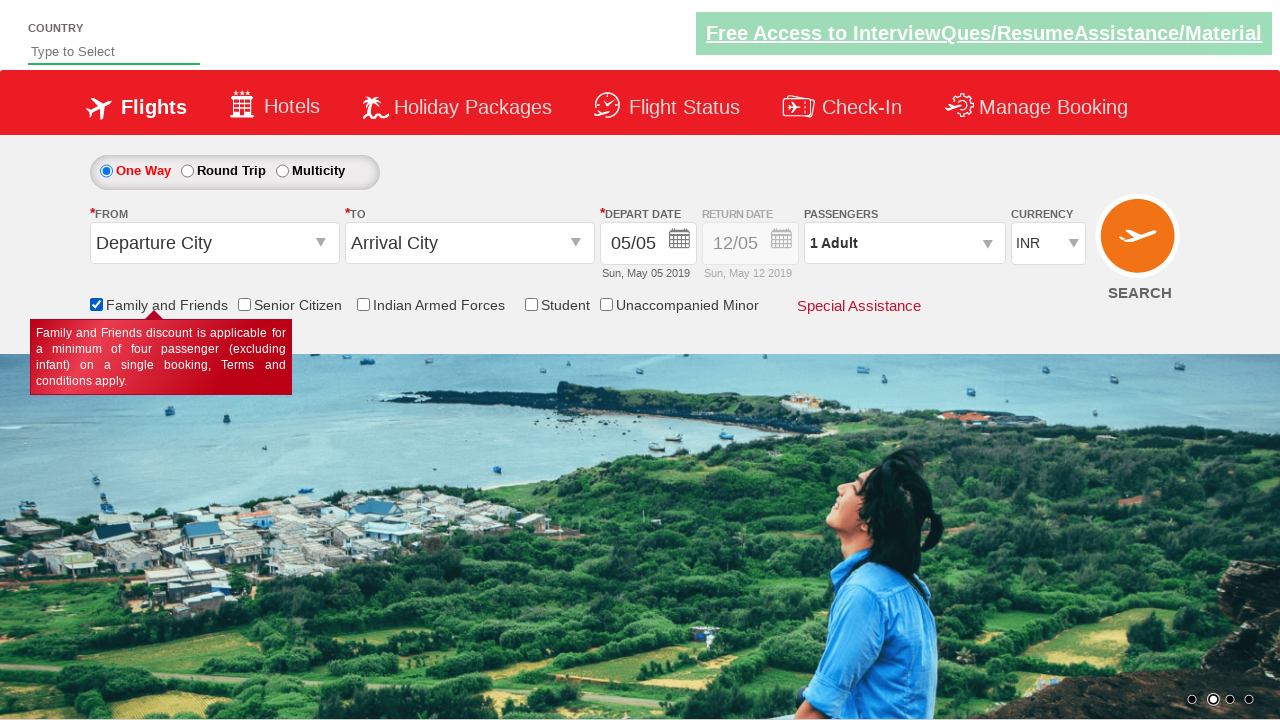

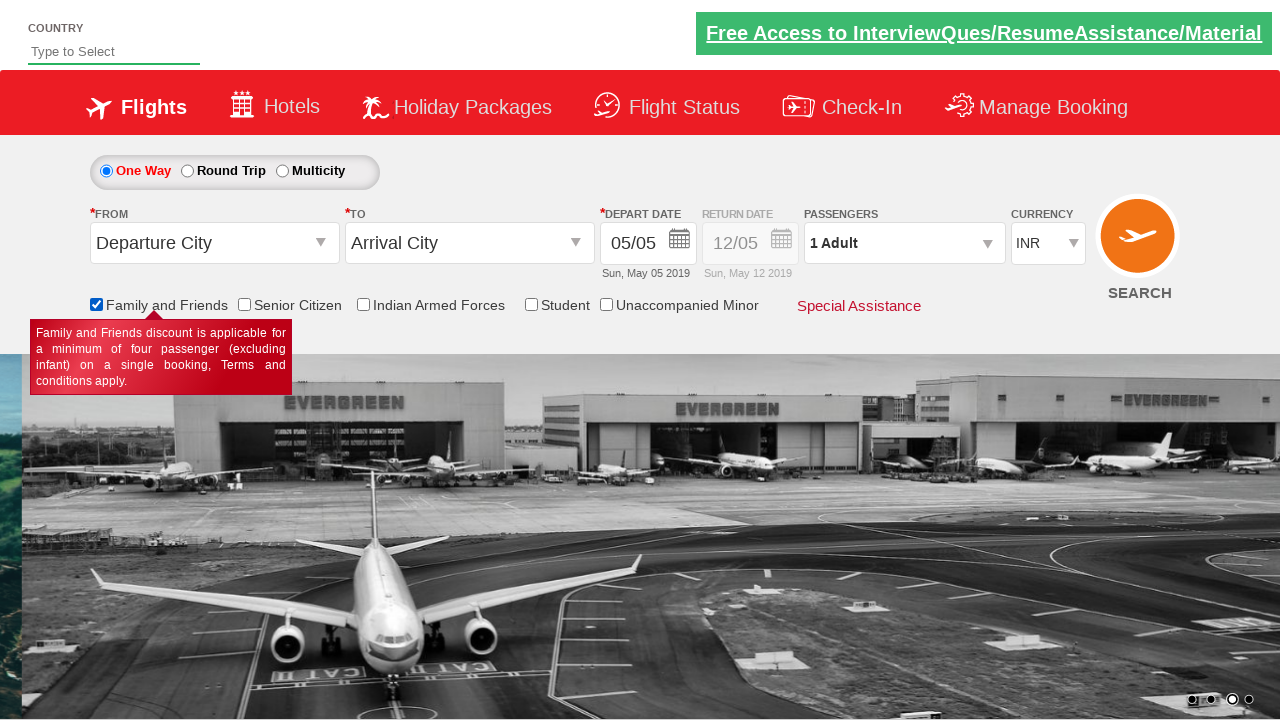